Tests navigation through the Recife city open data portal by clicking through organization listings and dataset pages to verify the navigation flow works correctly.

Starting URL: http://dados.recife.pe.gov.br/organization

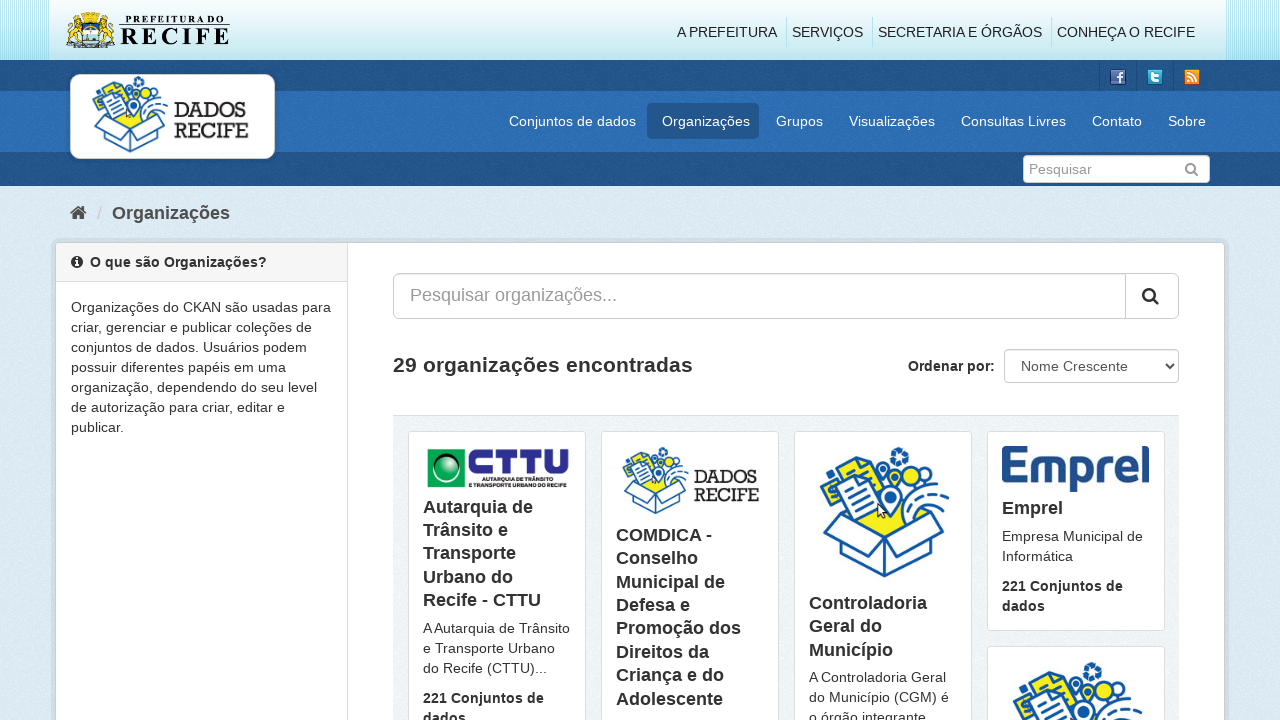

Clicked on the 19th organization item in the list at (690, 361) on xpath=//*[@id="content"]/div[3]/div/article/div/ul/li[19]/a
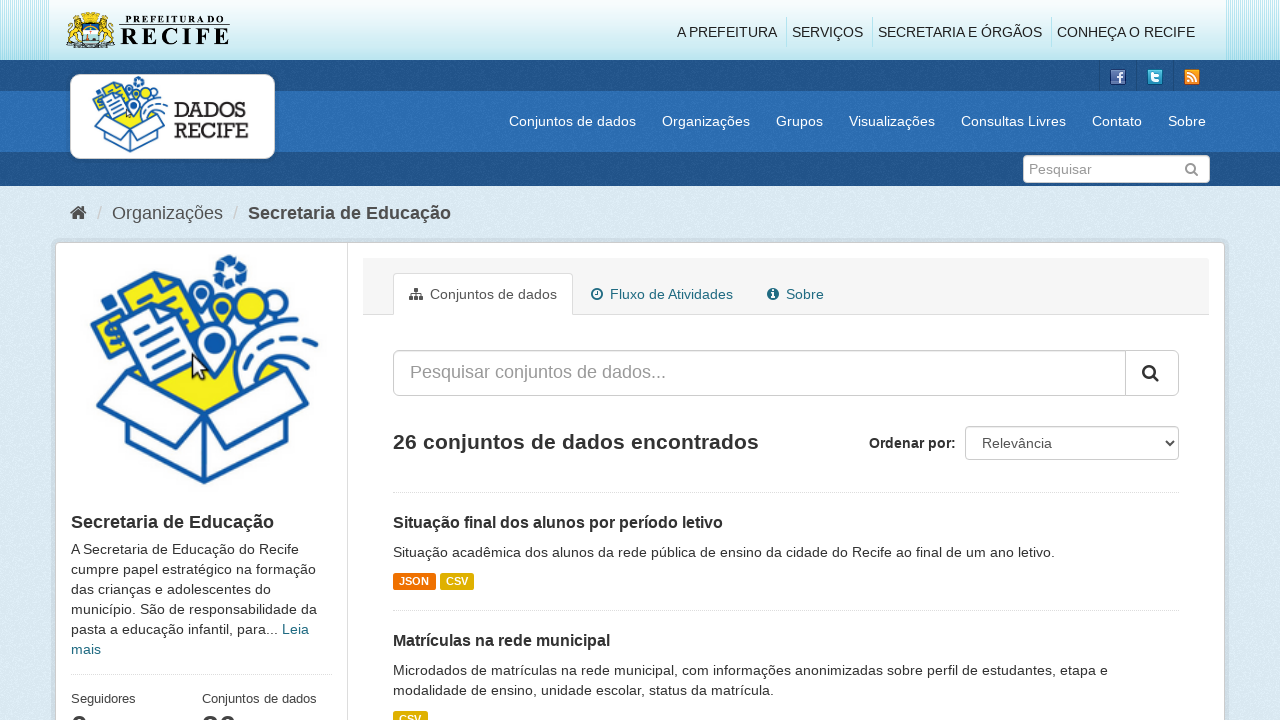

Waited for page to load with networkidle state
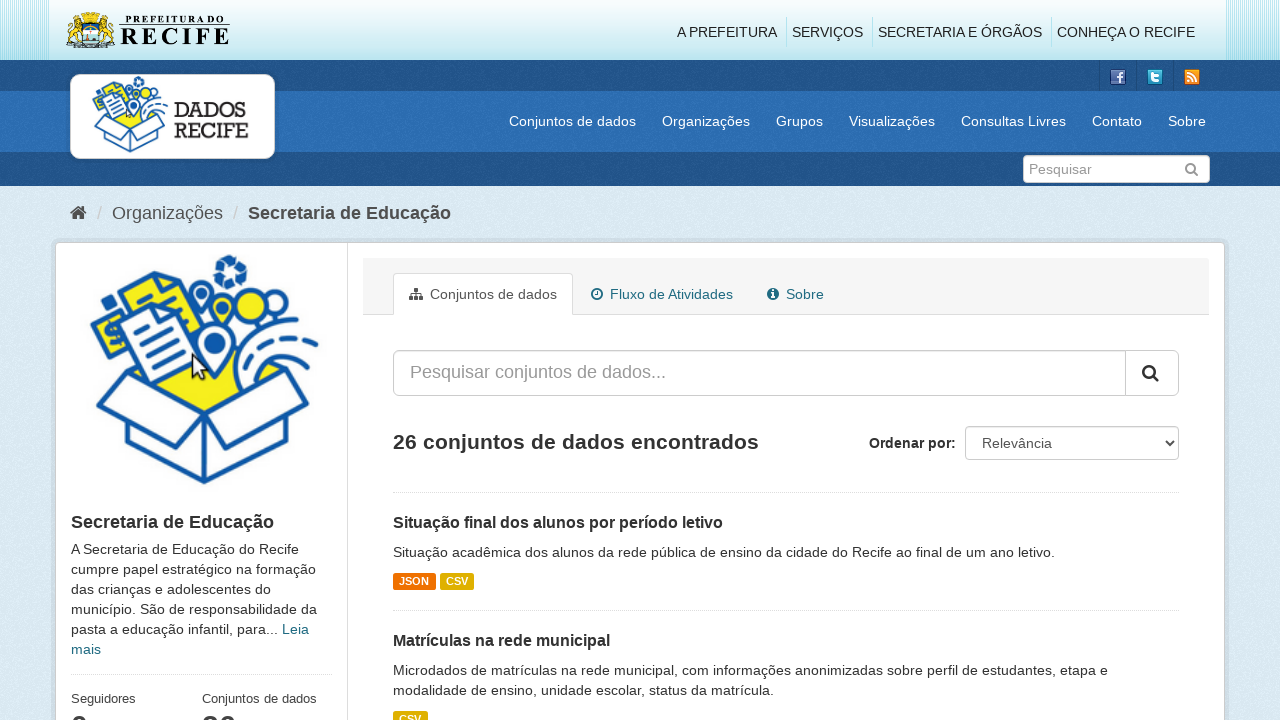

Clicked on the first dataset in the organization list at (558, 523) on xpath=//*[@id="content"]/div[3]/div/article/div/ul/li[1]/div/h3/a
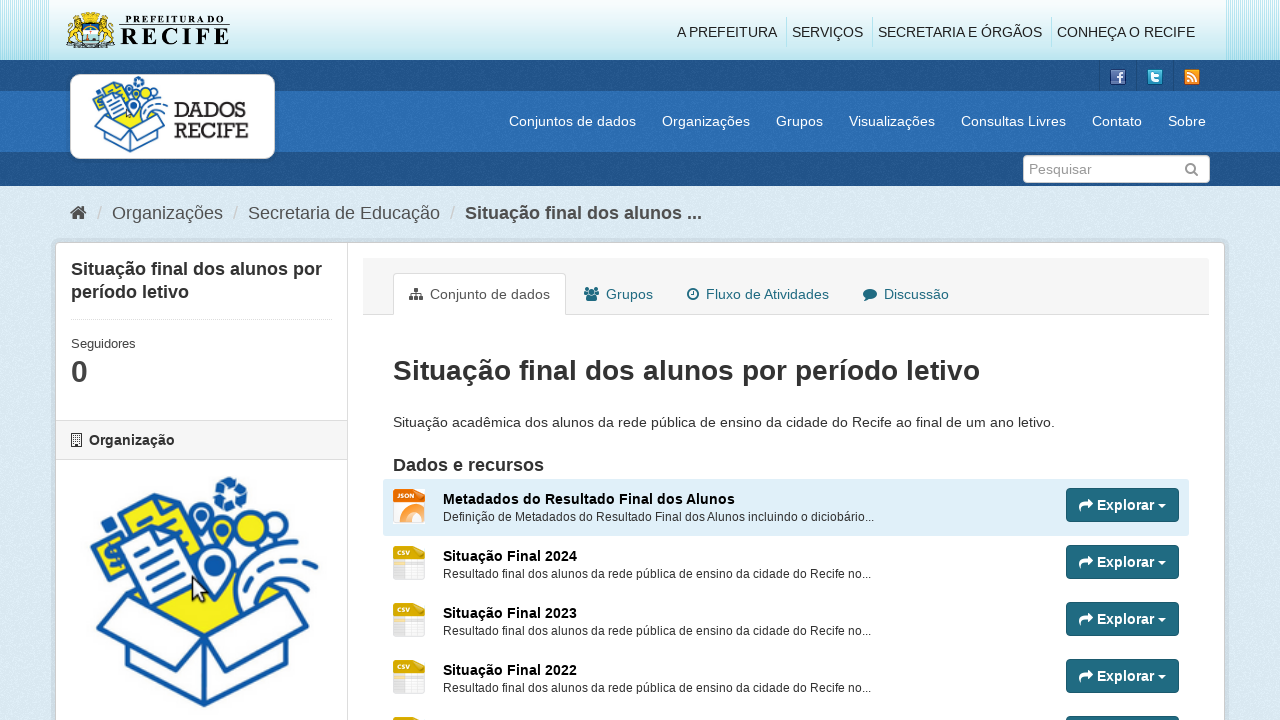

Waited for dataset page to load with networkidle state
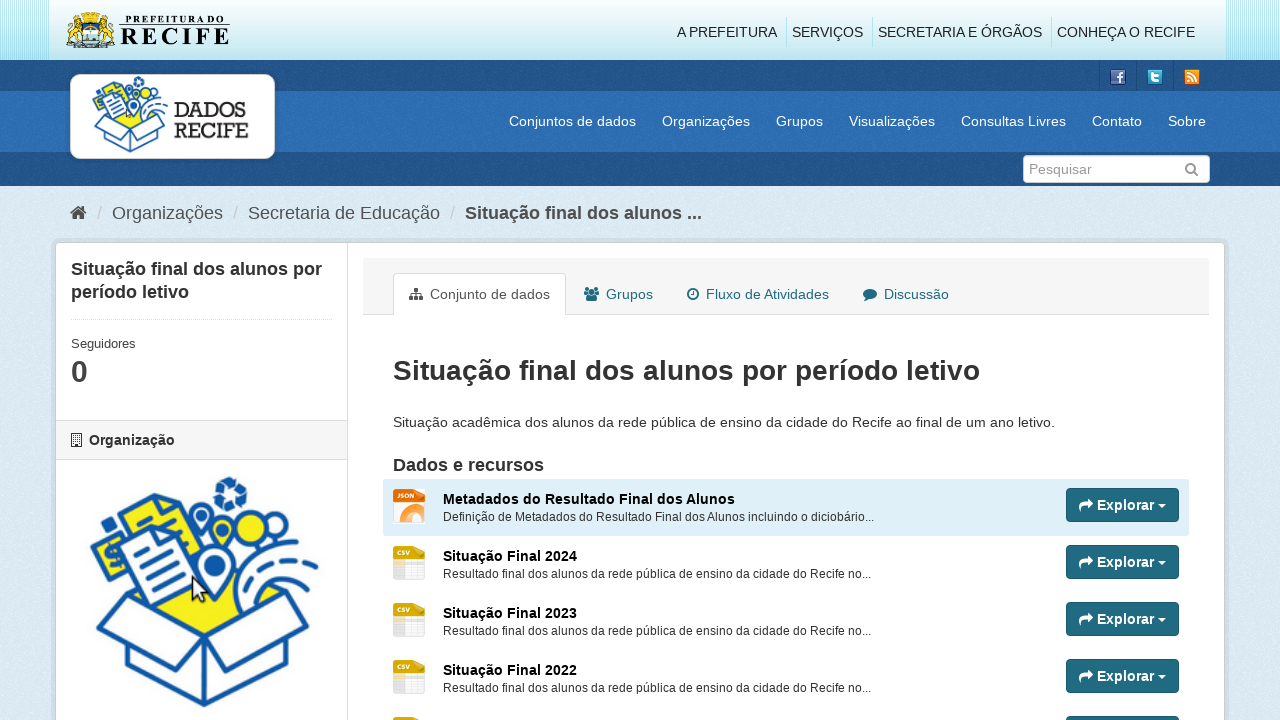

Clicked on the first resource at (1122, 505) on xpath=//*[@id="dataset-resources"]/ul/li[1]/div/a
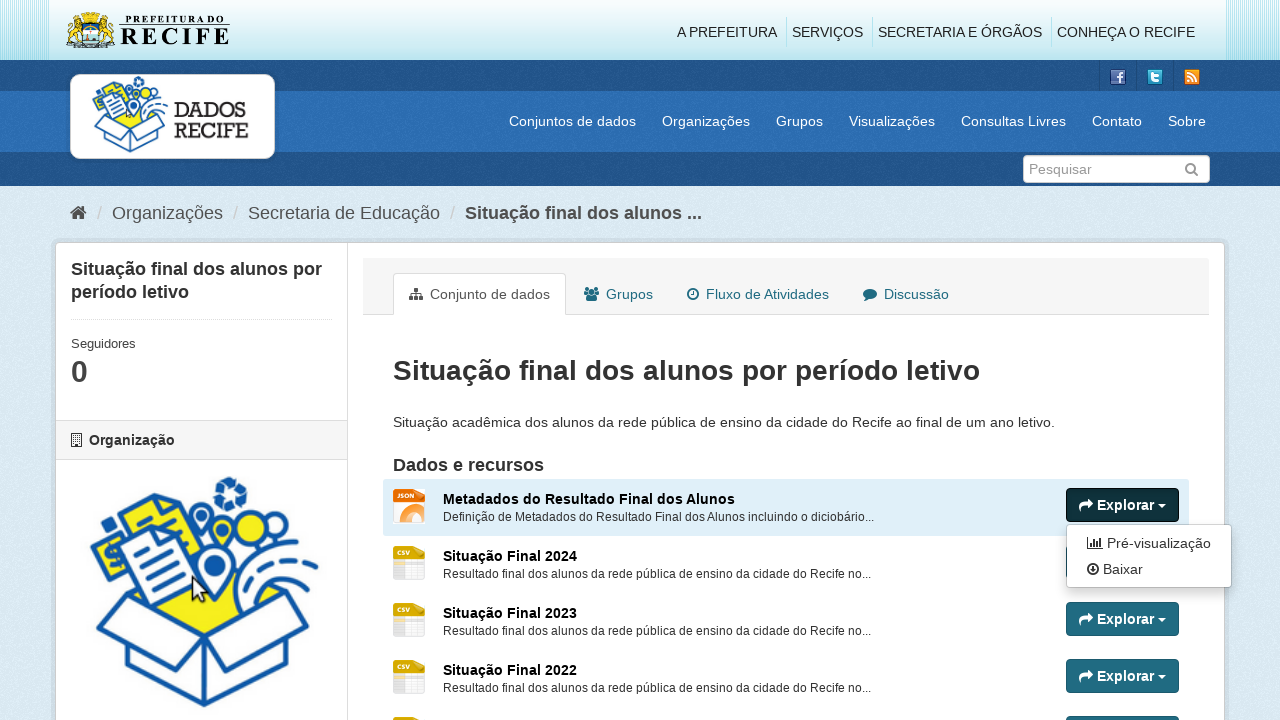

Waited for resource options to expand
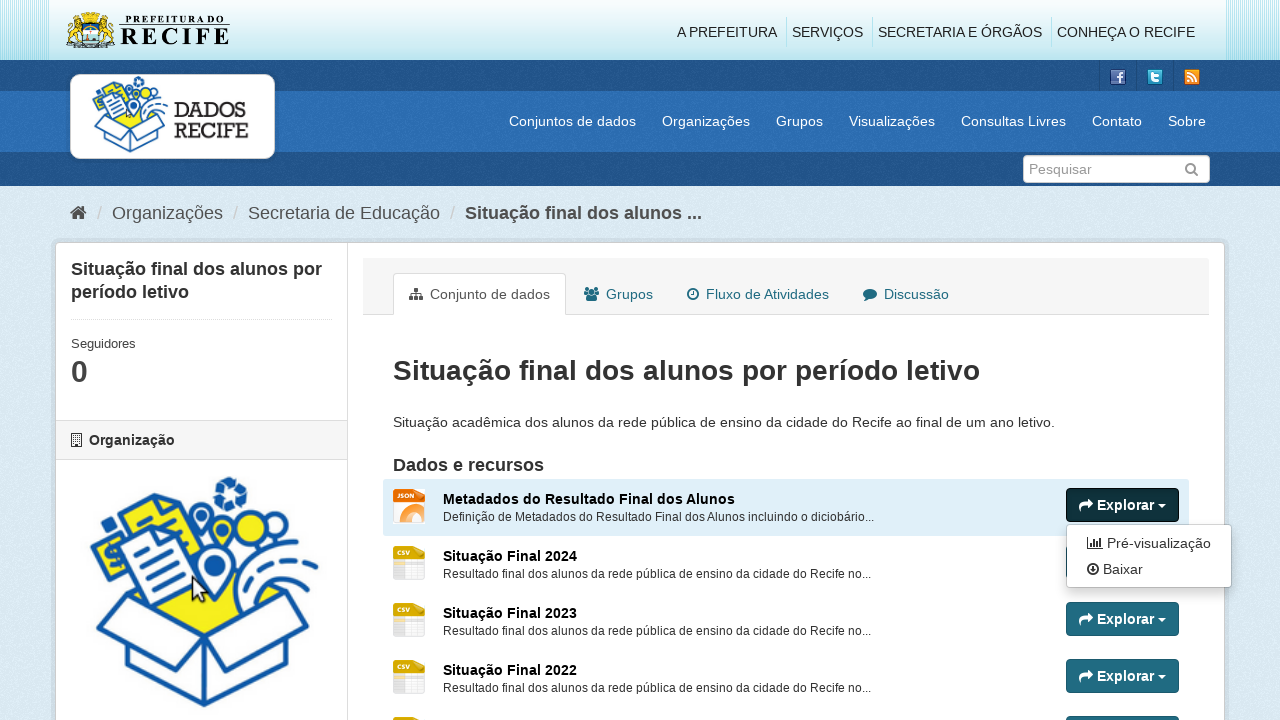

Clicked on the second resource option at (1149, 569) on xpath=//*[@id="dataset-resources"]/ul/li[1]/div/ul/li[2]/a
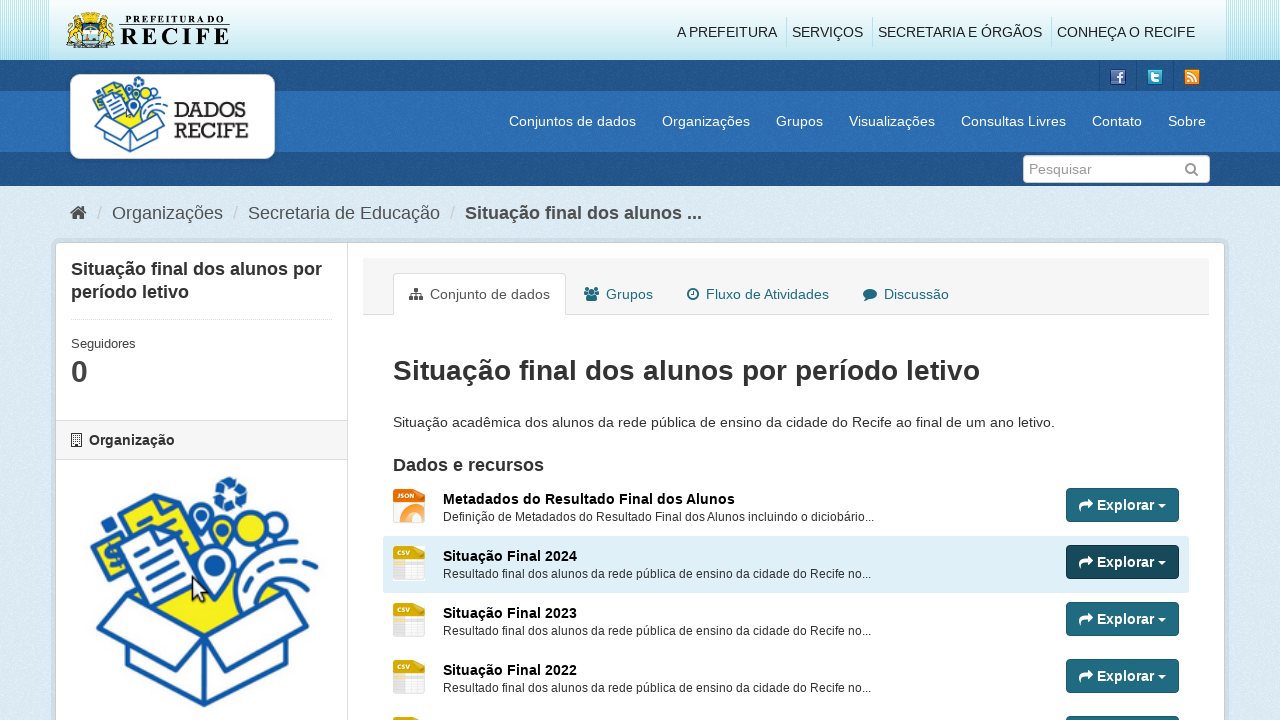

Waited for navigation to complete with networkidle state
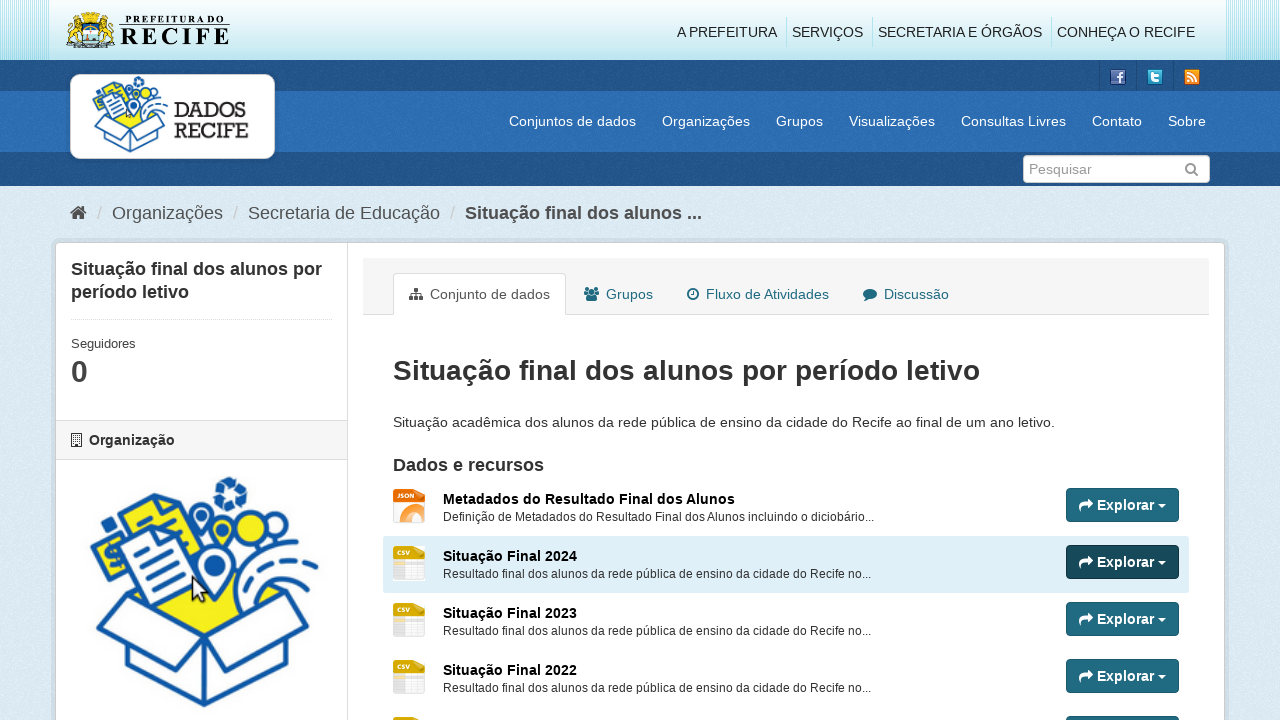

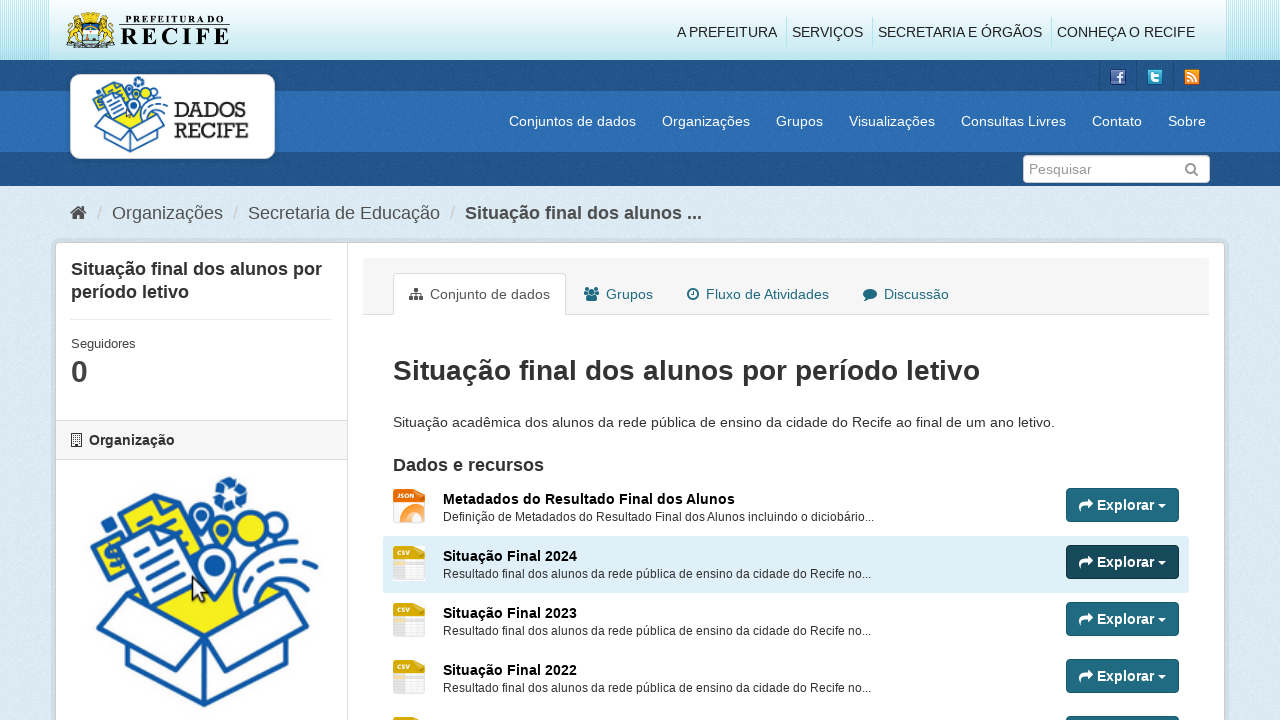